Tests filling a text field, verifying its value, and then clearing it

Starting URL: https://thefreerangetester.github.io/sandbox-automation-testing/

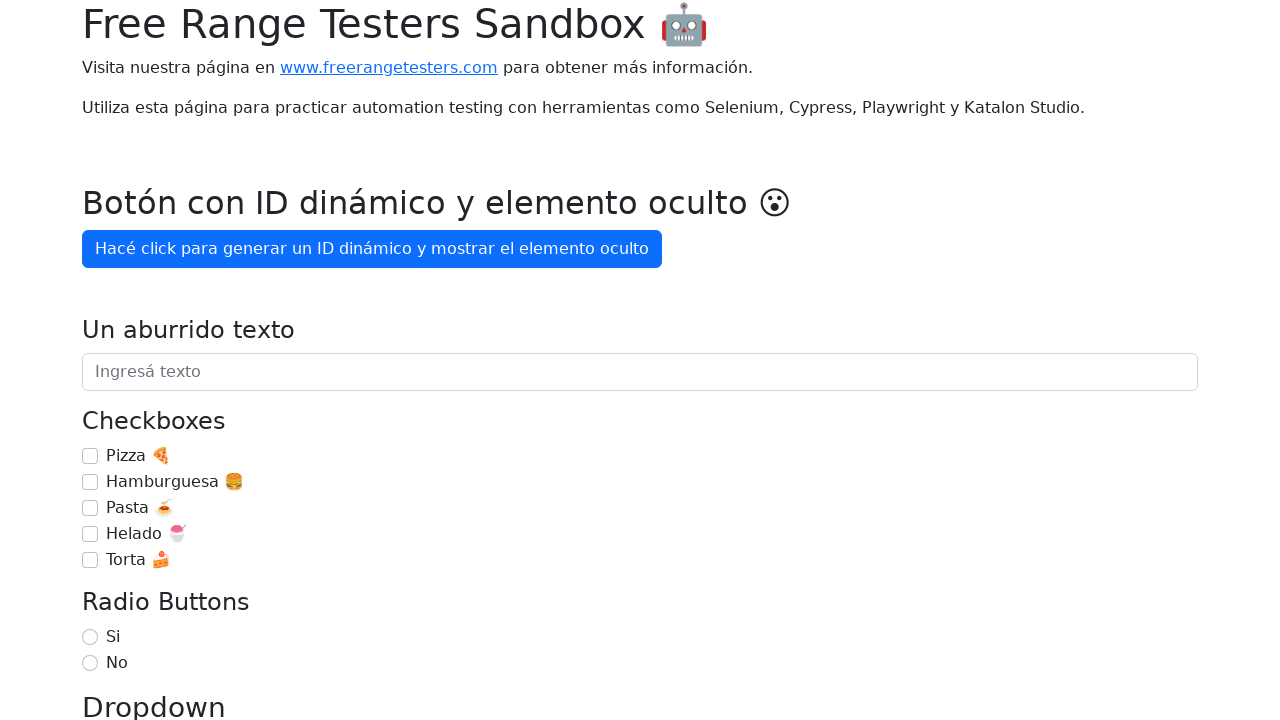

Located text field with role 'textbox' and name 'Un aburrido texto'
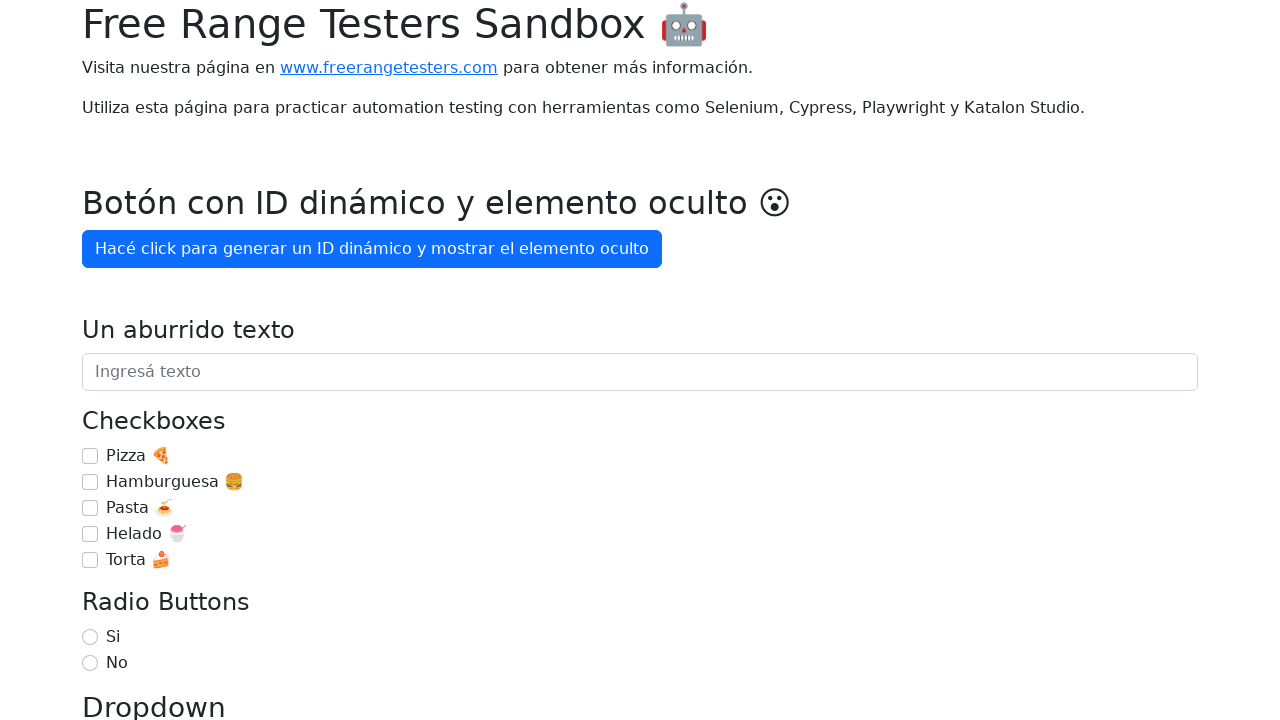

Filled text field with 'Un aburrido texto' on internal:role=textbox[name="Un aburrido texto"i]
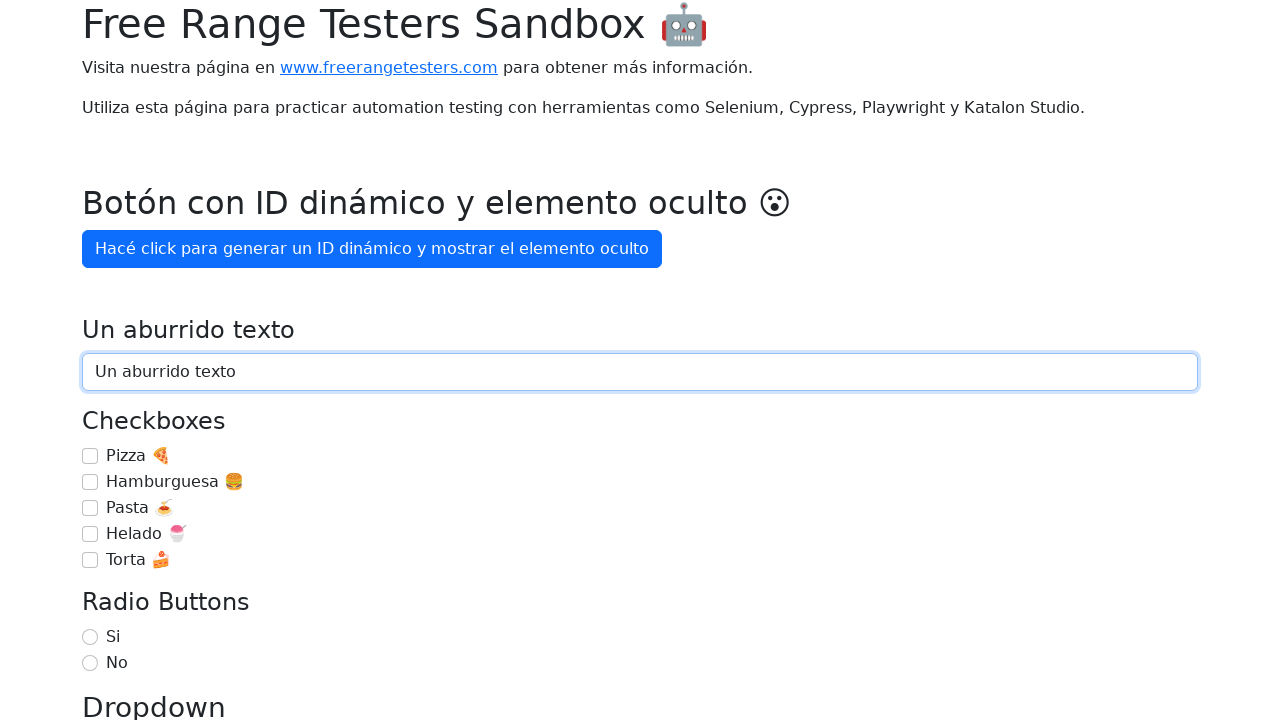

Cleared the text field on internal:role=textbox[name="Un aburrido texto"i]
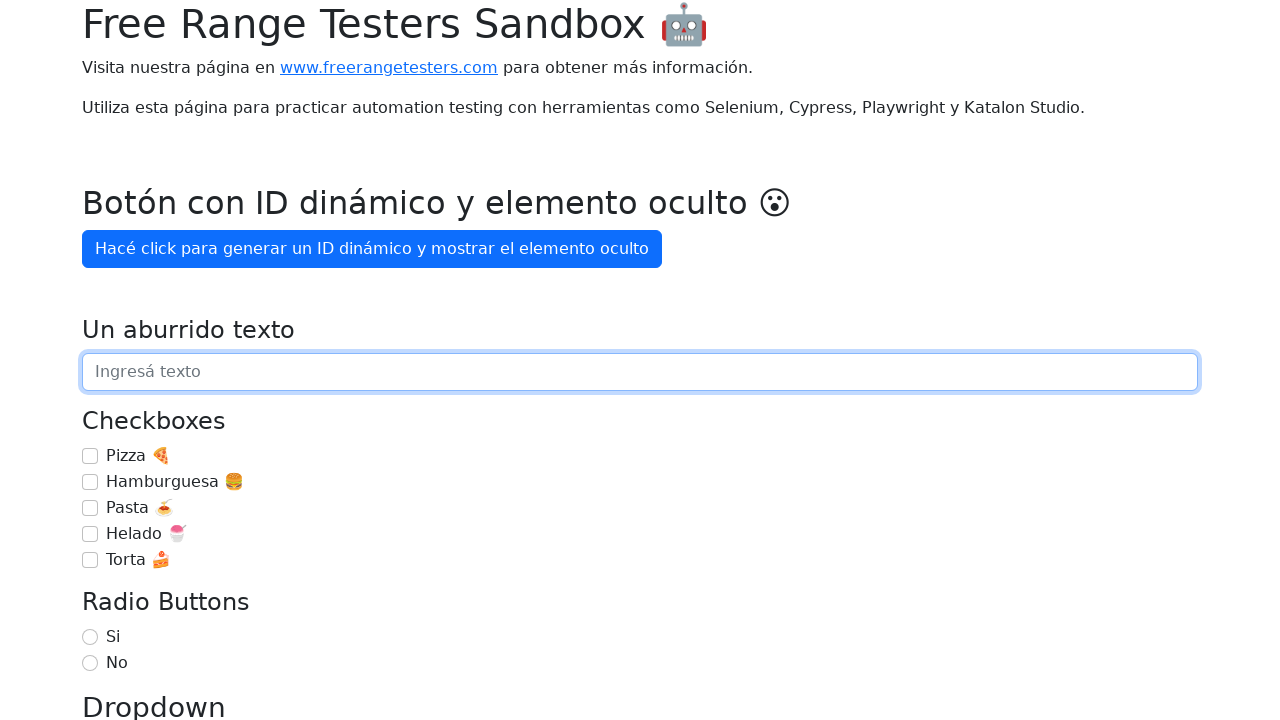

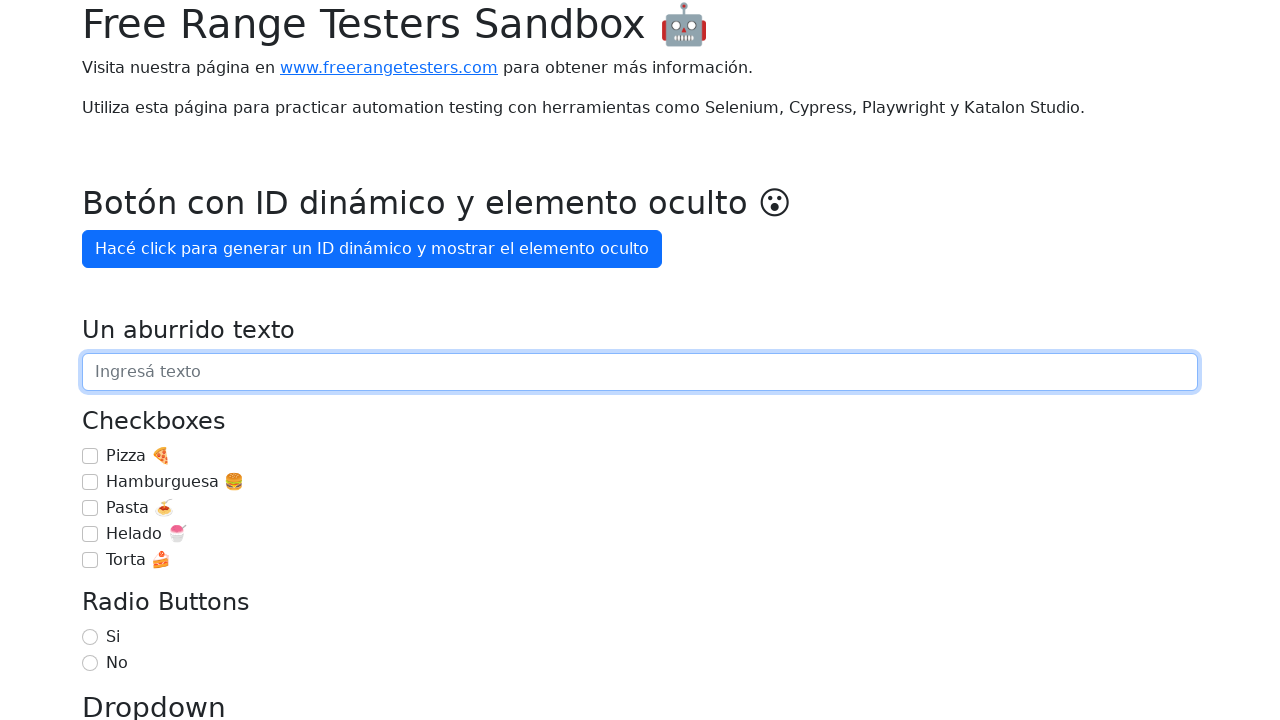